Tests opting out of A/B tests by adding a cookie before visiting the test page, then navigating to the A/B test page to verify opt-out status.

Starting URL: http://the-internet.herokuapp.com

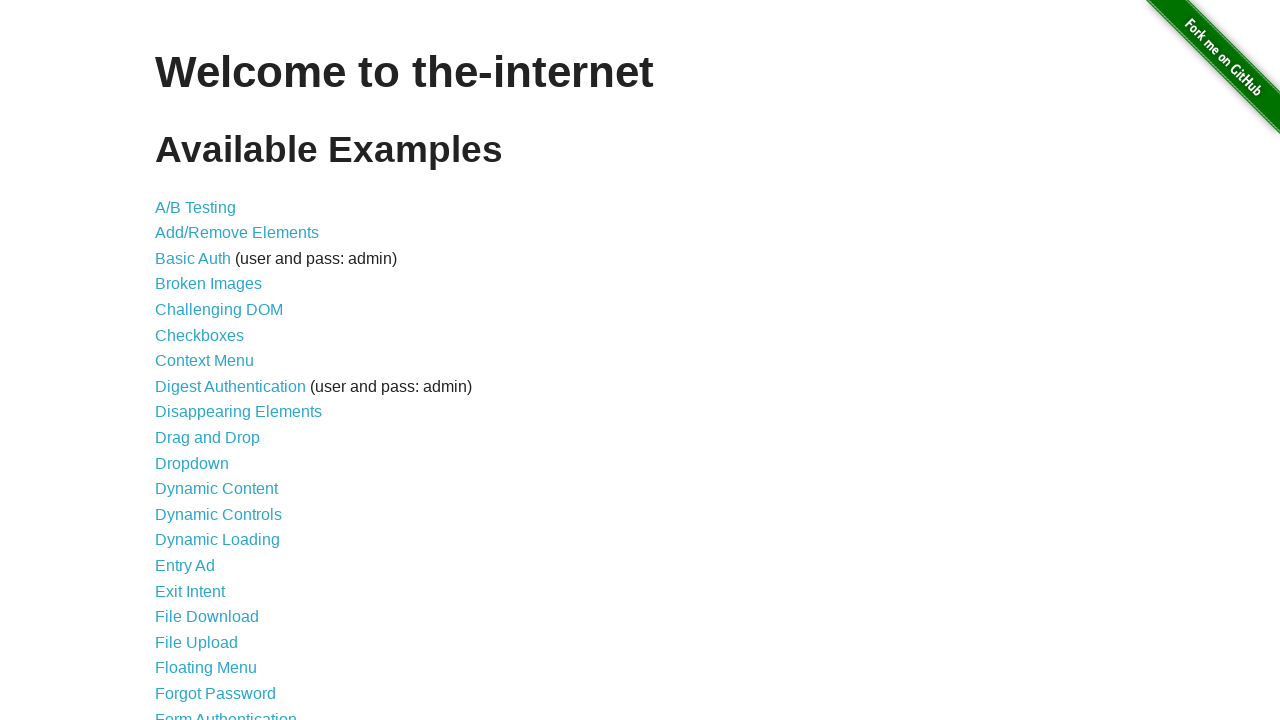

Added optimizelyOptOut cookie with value 'true' to opt out of A/B tests
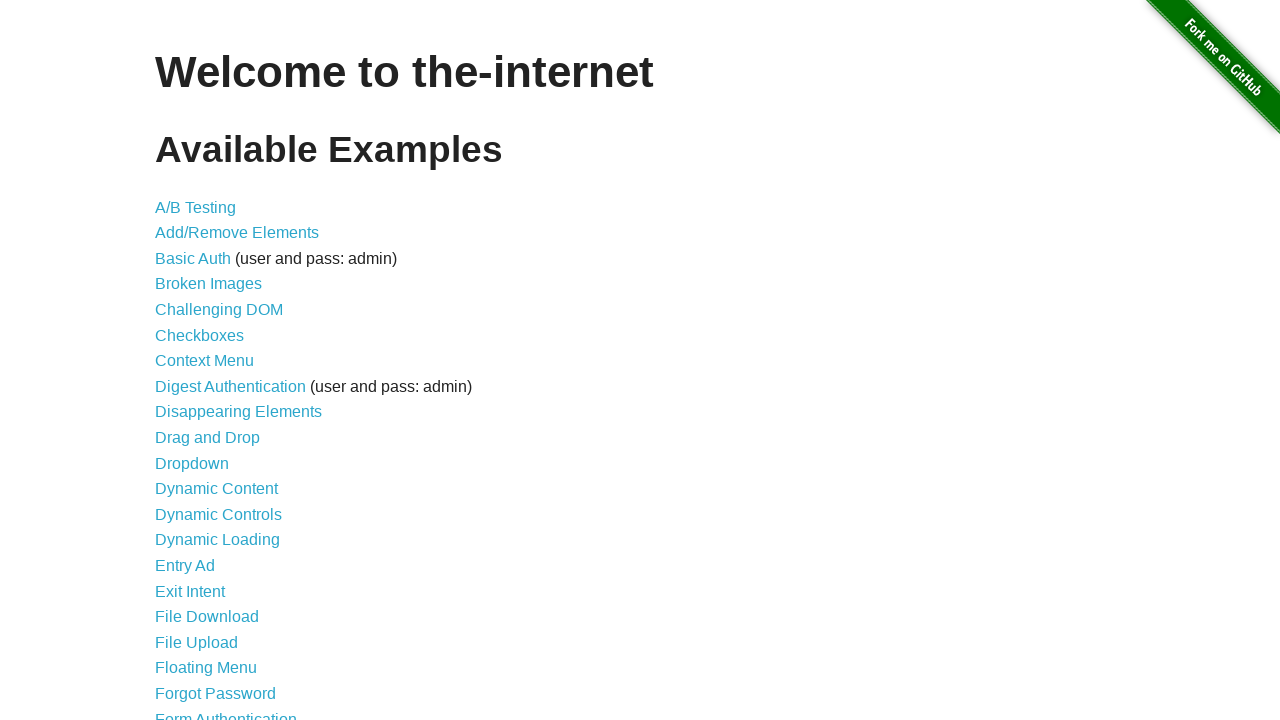

Navigated to A/B test page at /abtest
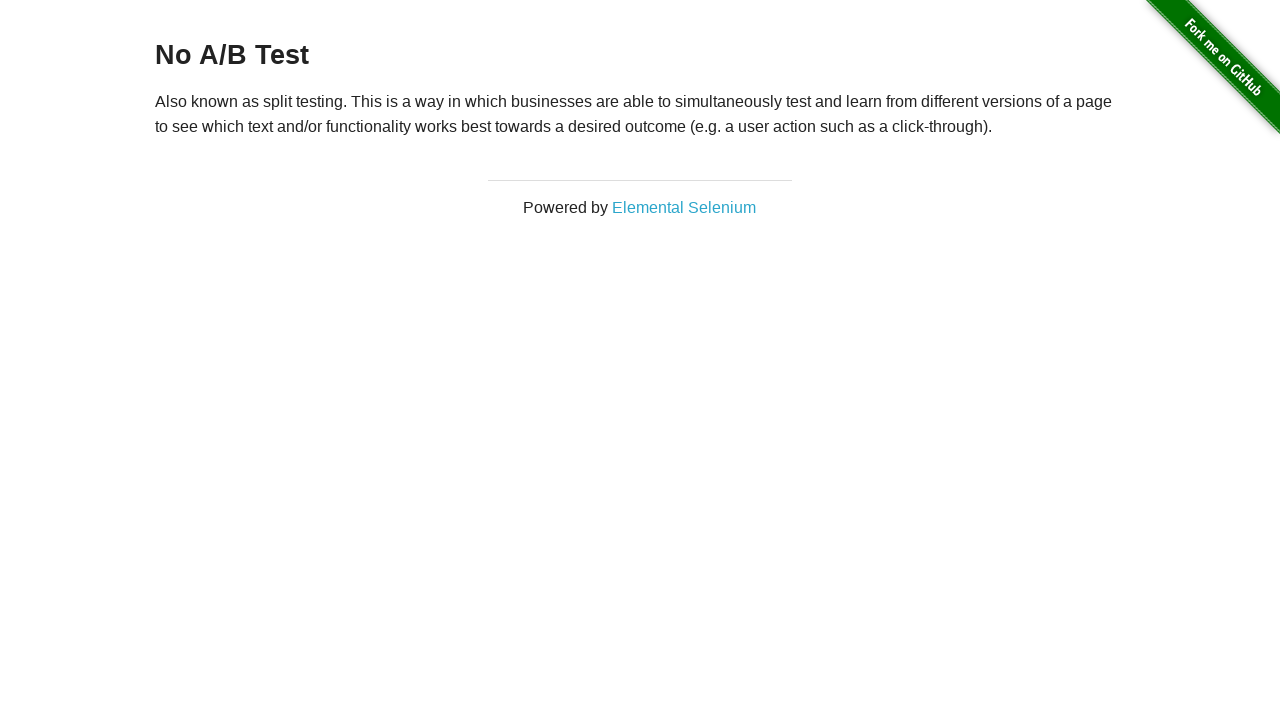

Heading loaded on A/B test page, verifying opt-out status
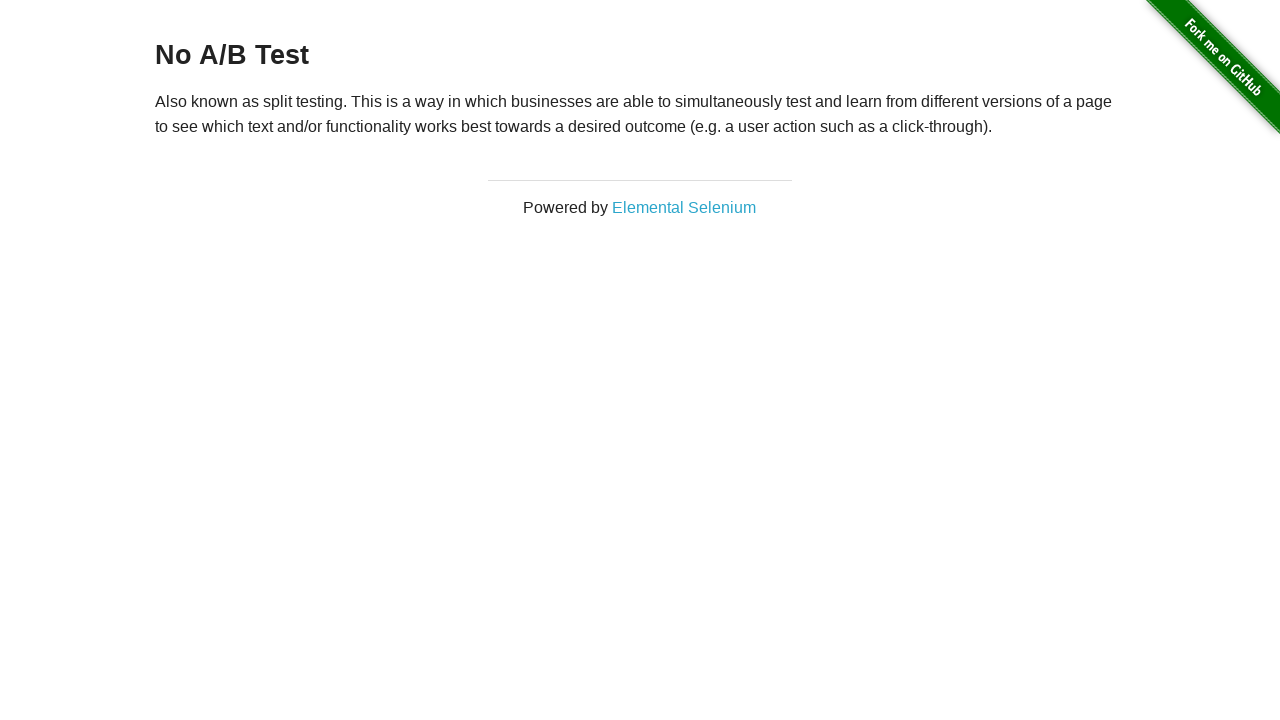

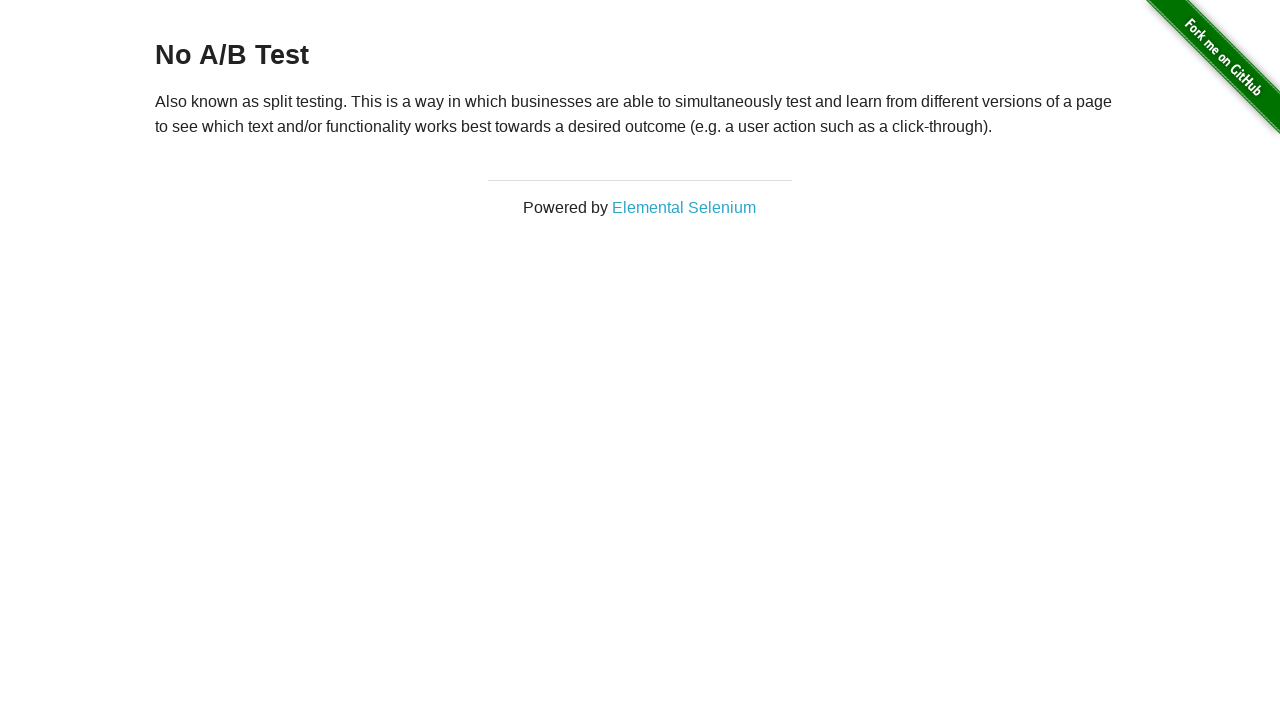